Tests form filling functionality by populating various input fields including text inputs, radio buttons, and checkboxes on a practice form

Starting URL: https://formy-project.herokuapp.com/form

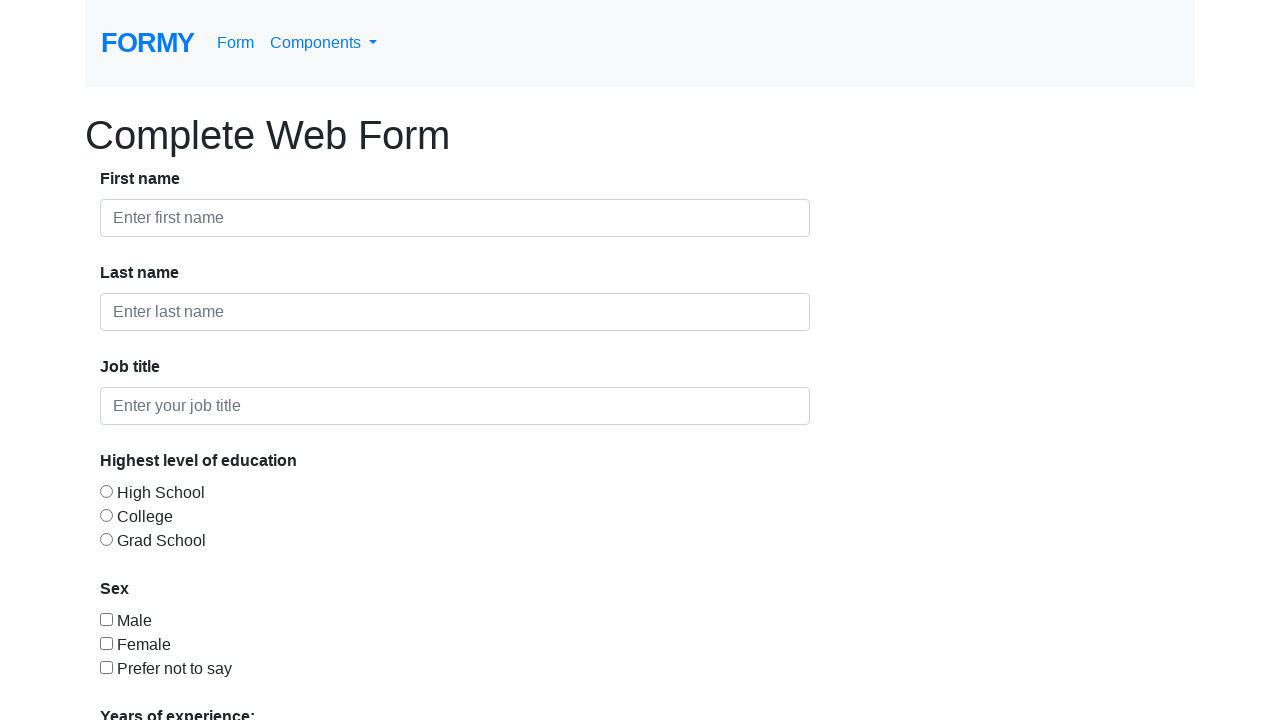

Filled first name field with 'Anton' on #first-name
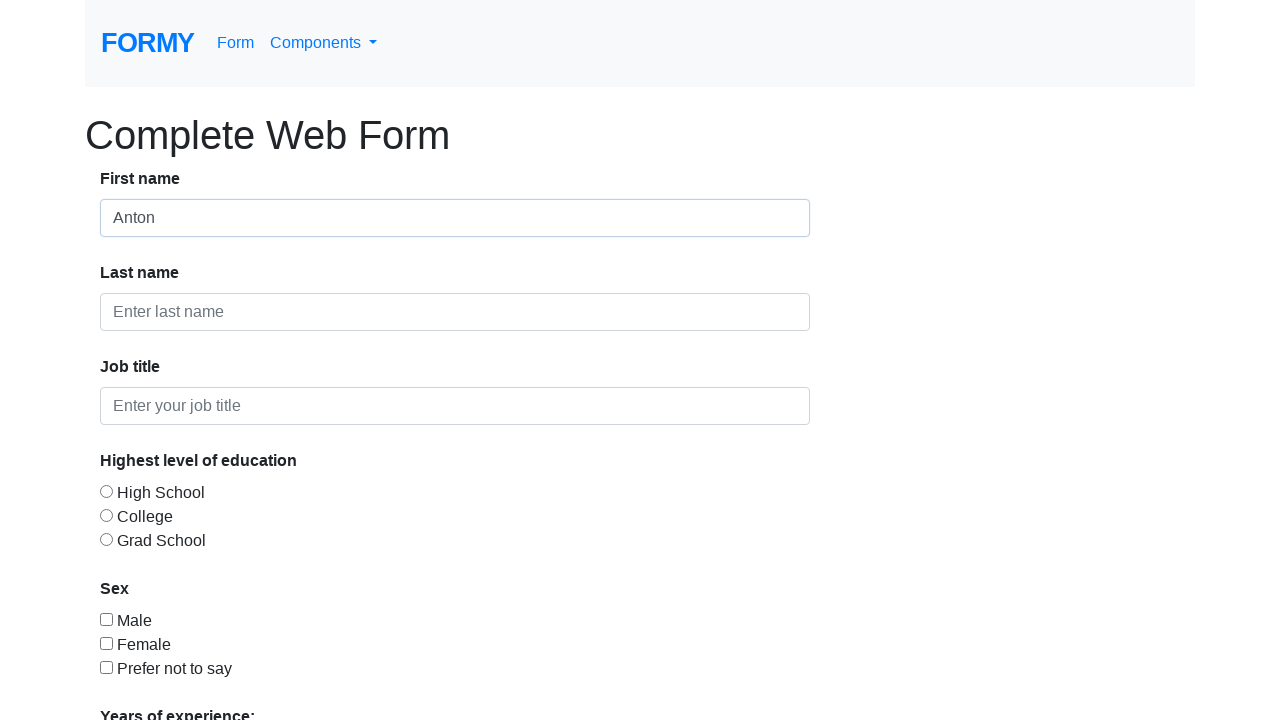

Filled last name field with 'Pann' on #last-name
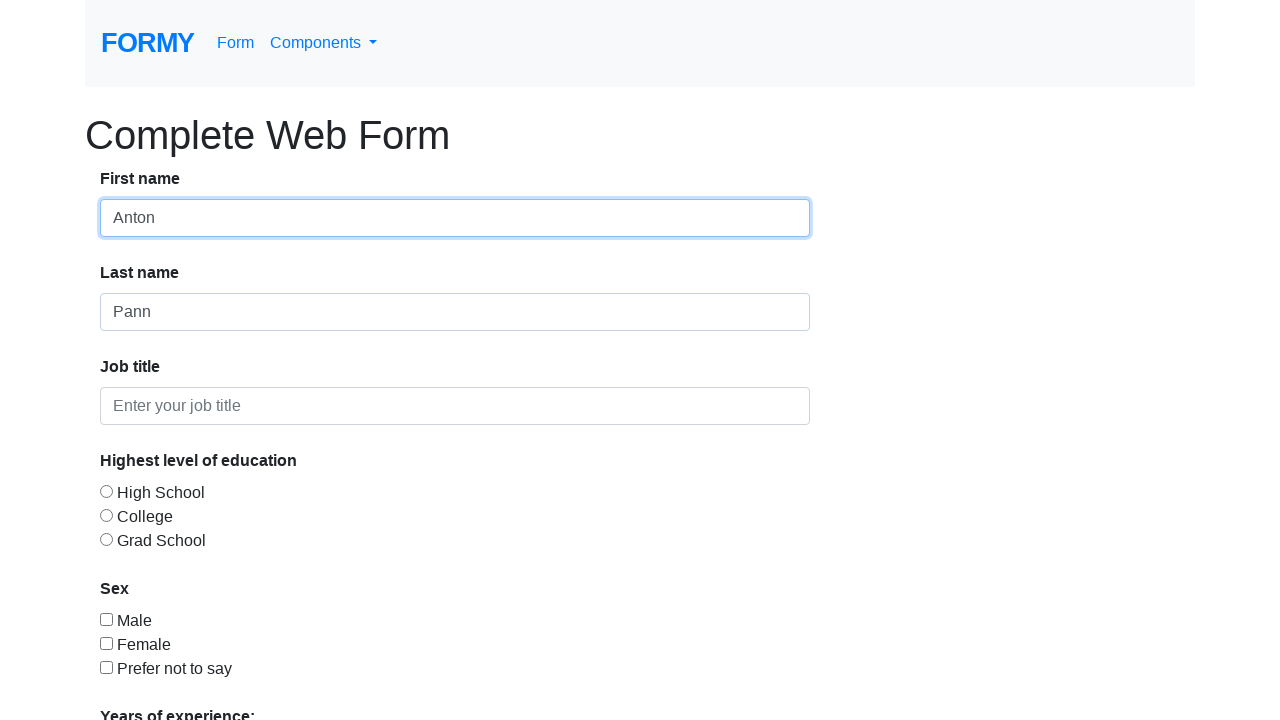

Filled job title field with 'Tester' on .form-control >> nth=2
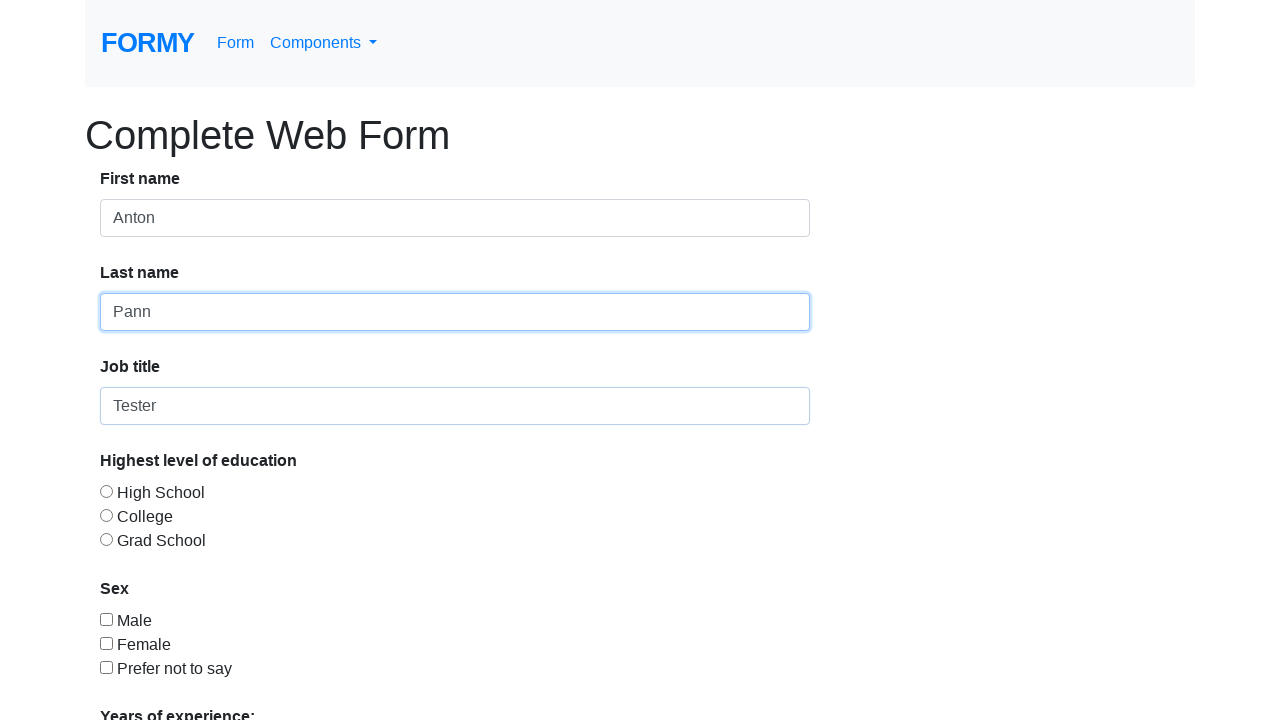

Cleared job title field on .form-control >> nth=2
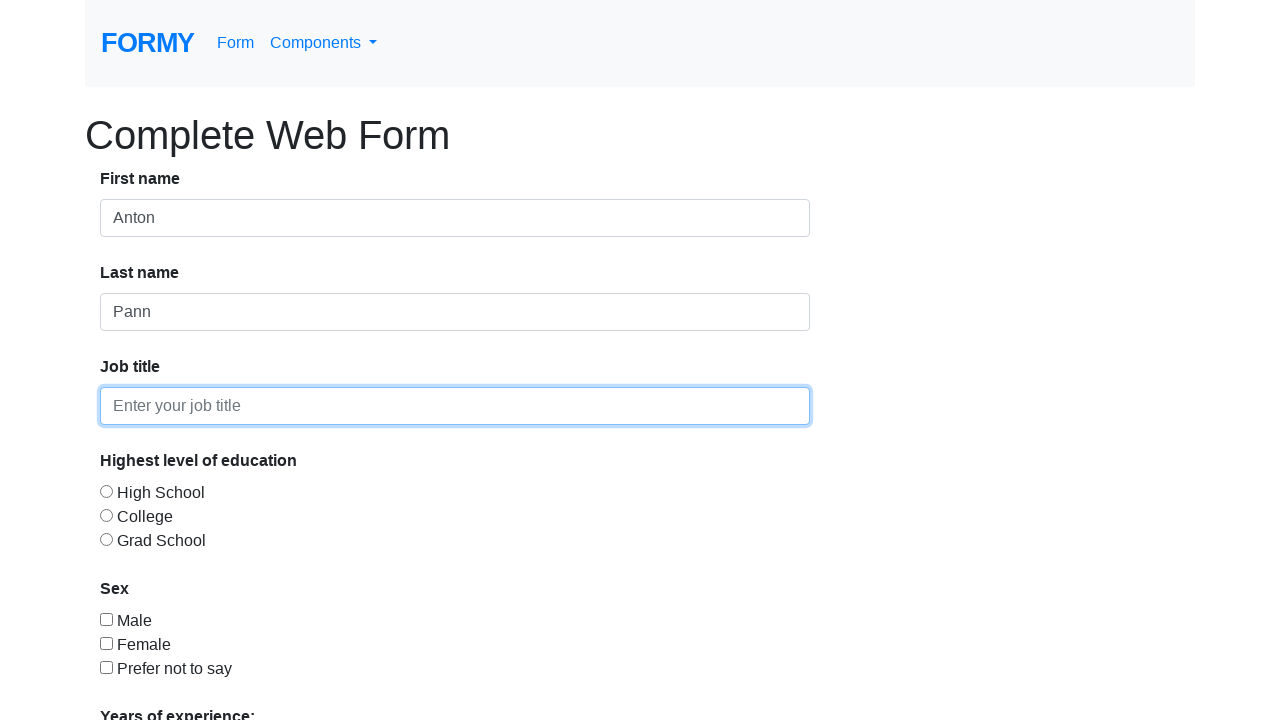

Refilled job title field with 'Tester Dupa Clear' on input[type='text'] >> nth=2
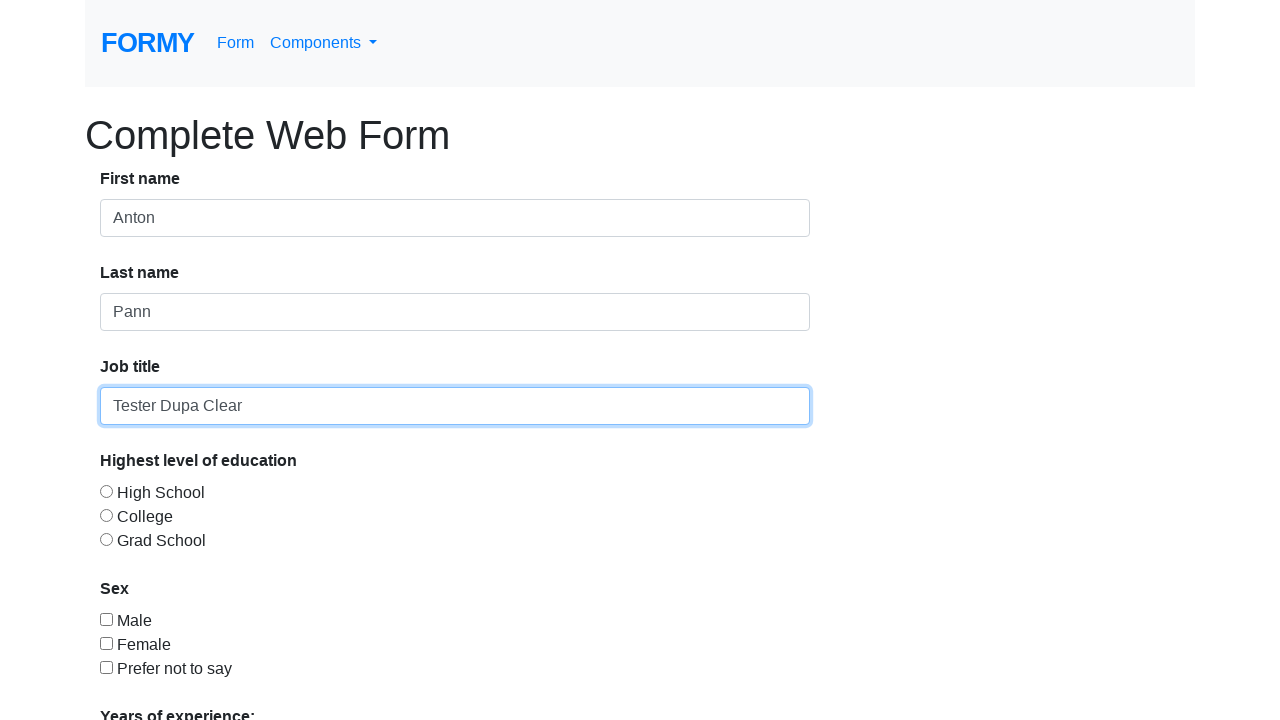

Retrieved first name label text: 'First name'
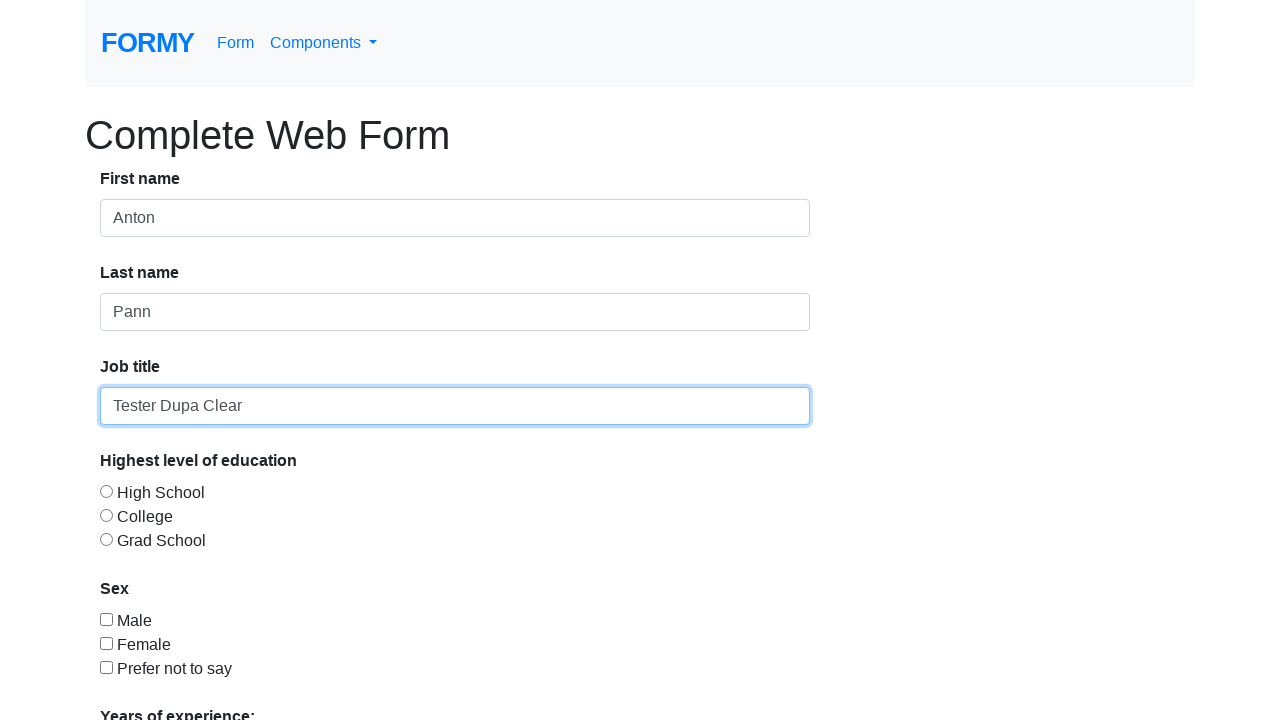

Retrieved education level label text: 'Highest level of education'
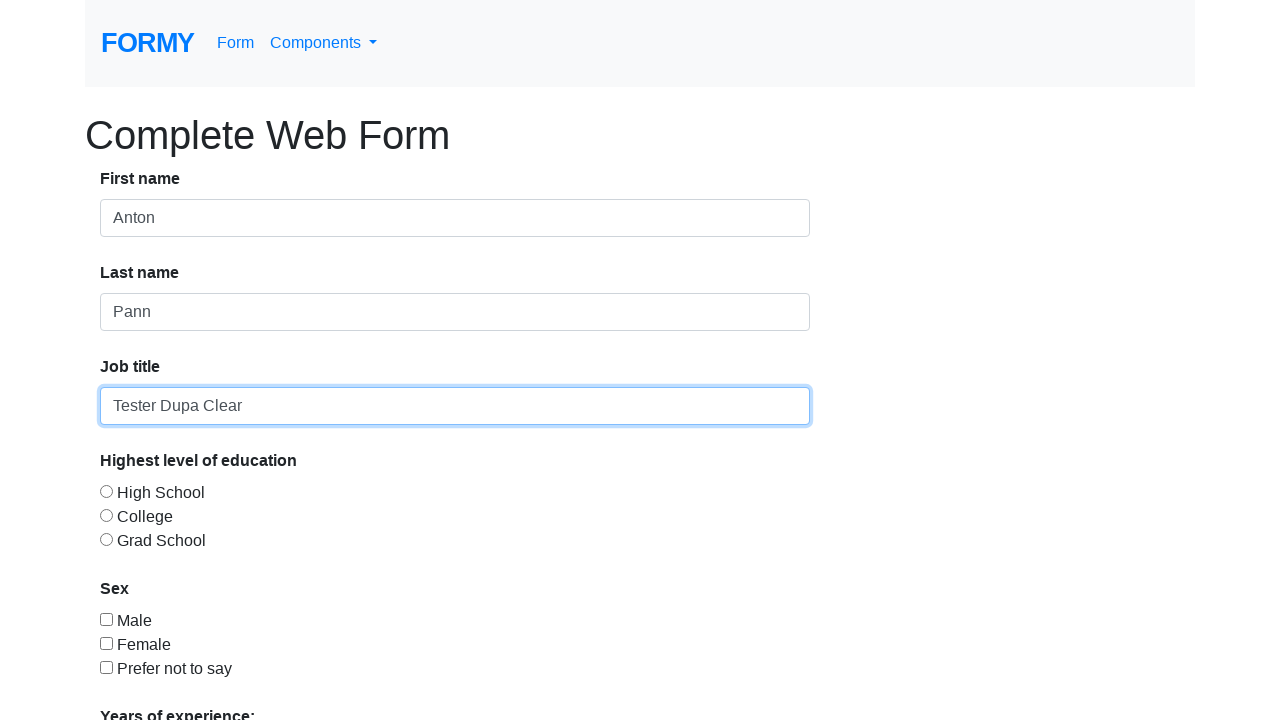

Verified education level label text equals 'Highest level of education'
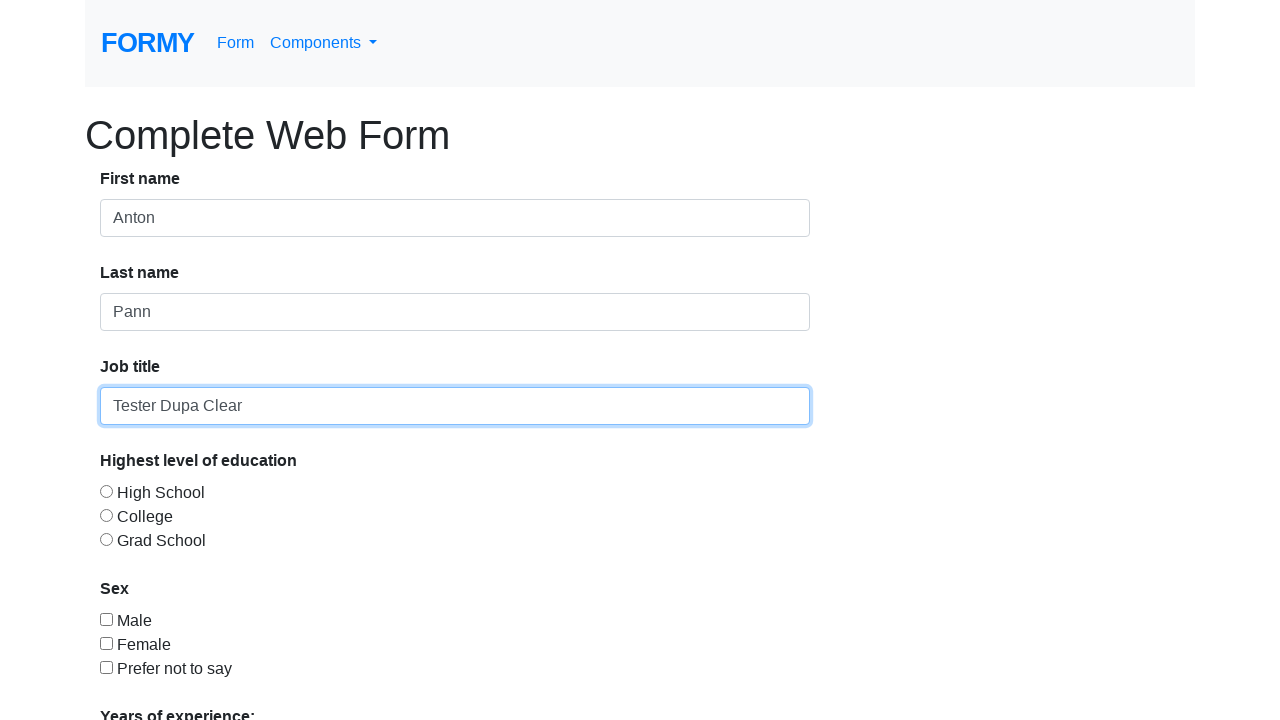

Clicked second education level radio button at (106, 491) on div.input-group>div:nth-of-type(2) input
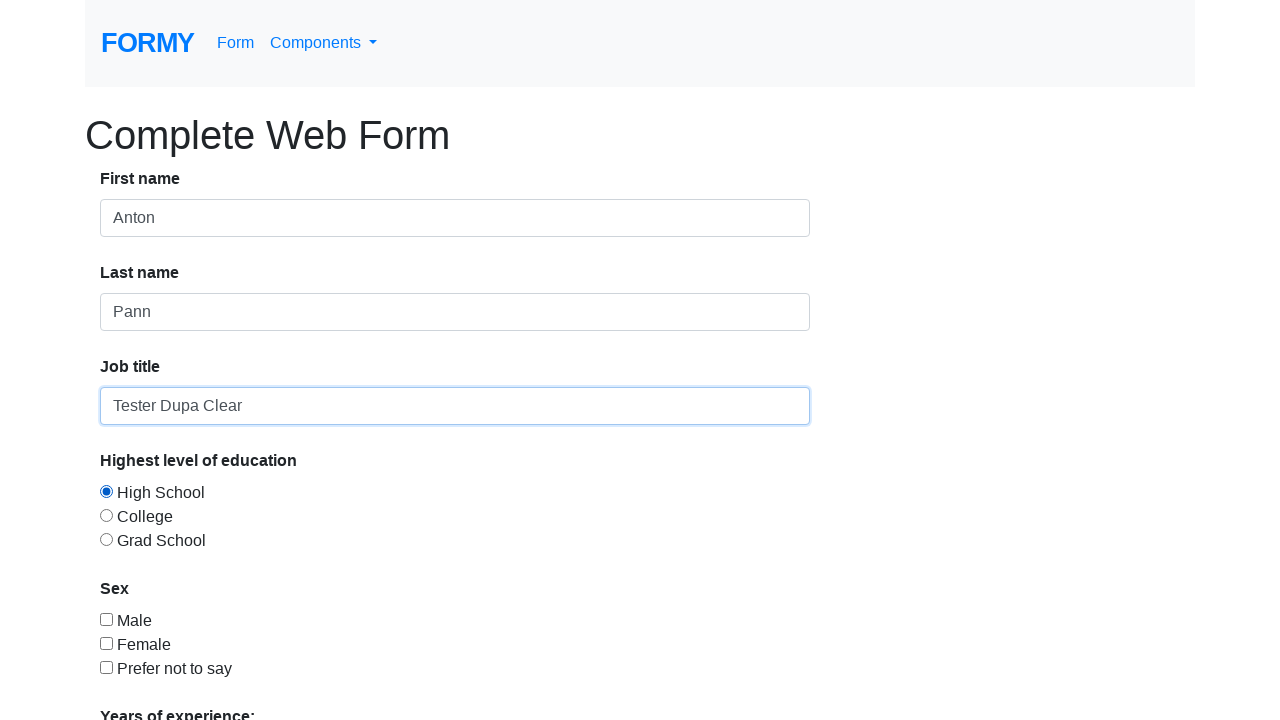

Clicked last education level radio button at (106, 539) on div.input-group>div:last-of-type input
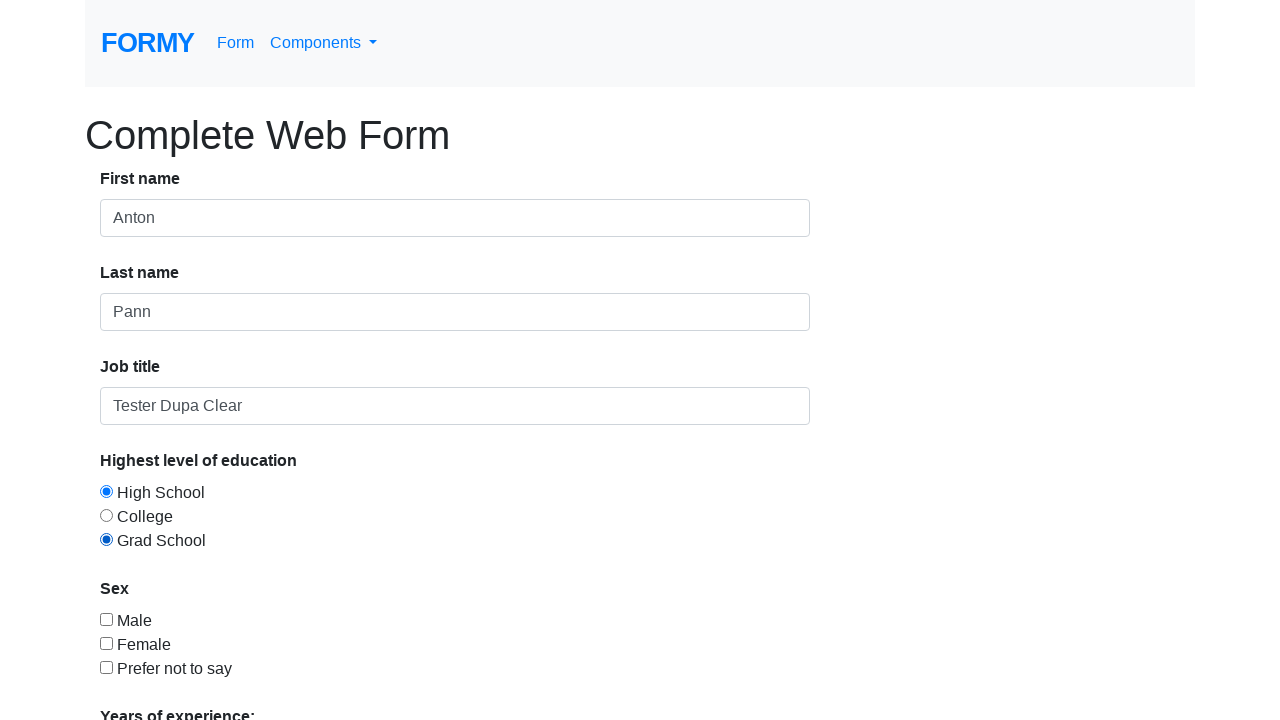

Filled first input field with 'first of type' on div.form-group>div:first-of-type input
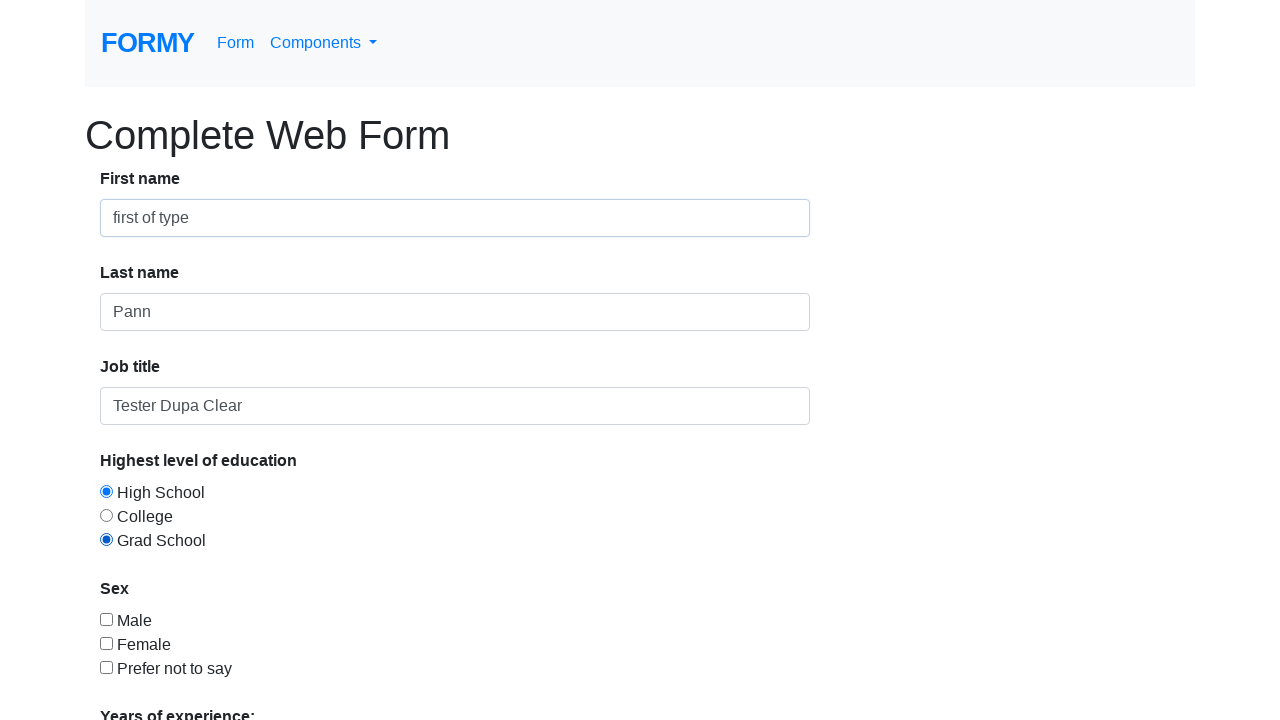

Retrieved sex label text: 'Sex'
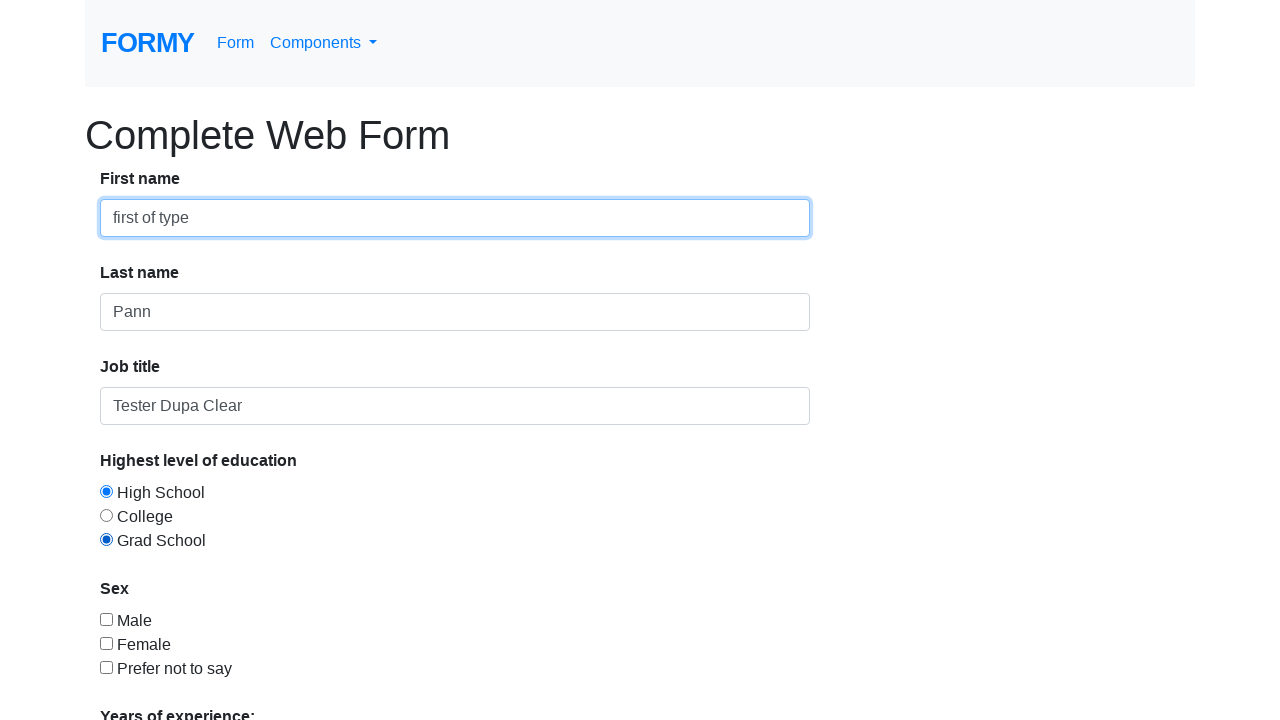

Verified sex label text equals 'Sex'
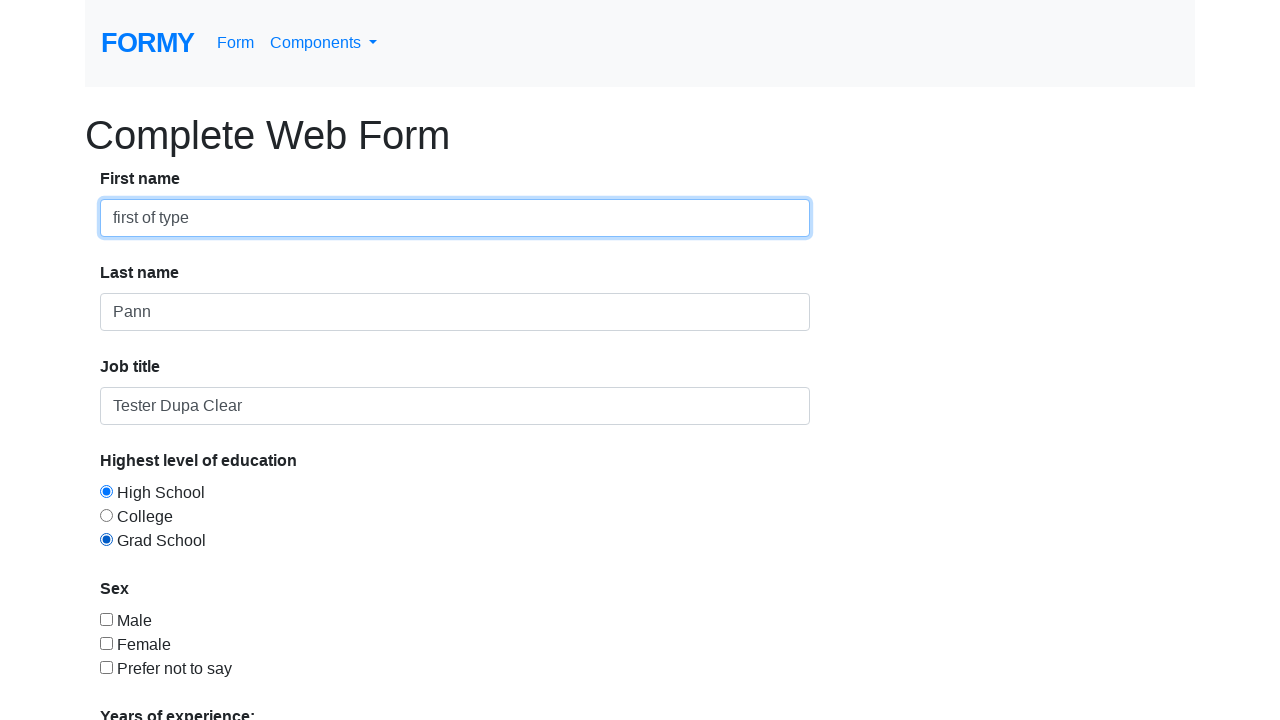

Filled following sibling input field with 'following sibling' on div.form-group > div>strong+input
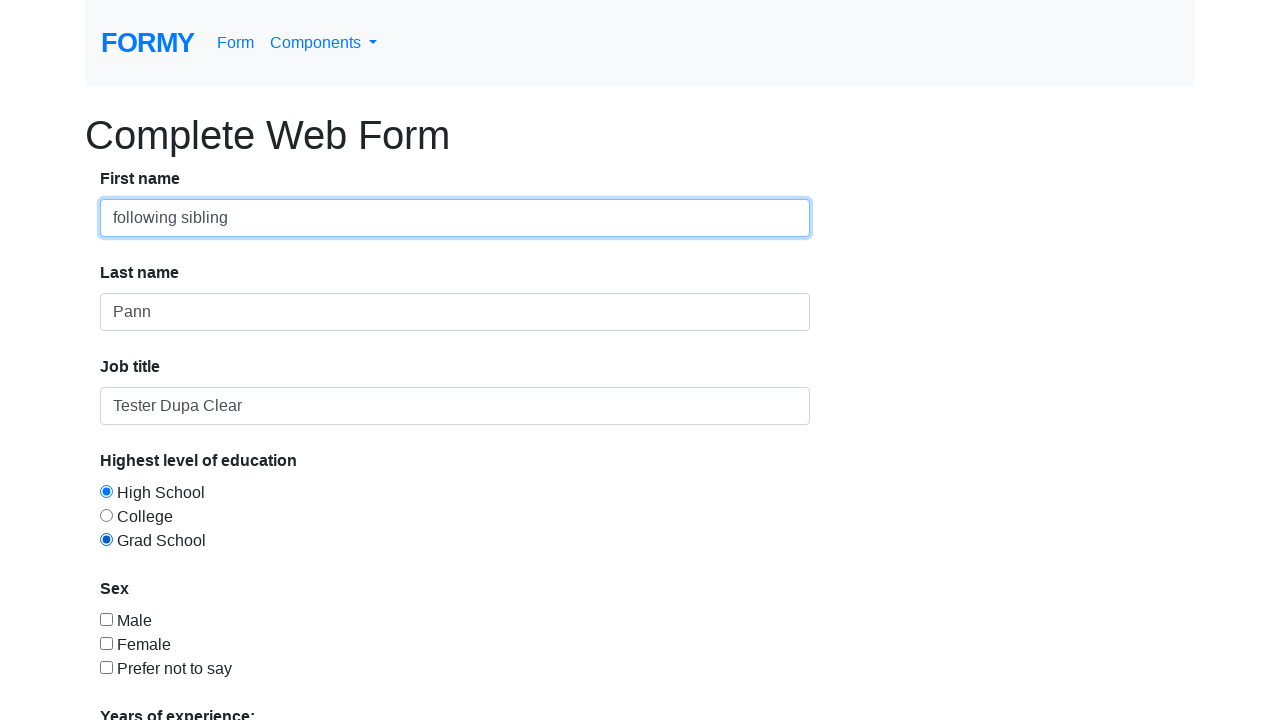

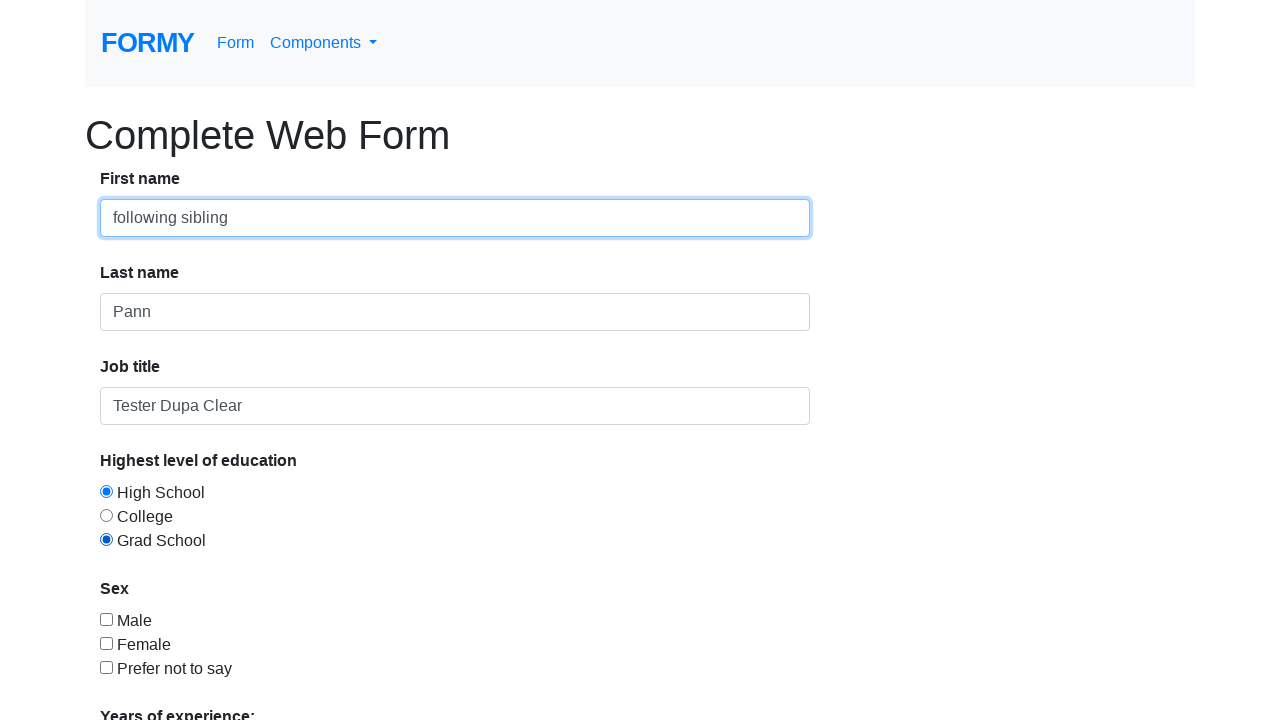